Tests an event registration form by filling in full name, email, event date, and additional details fields, then submitting the form and verifying the confirmation message.

Starting URL: https://training-support.net/webelements/simple-form

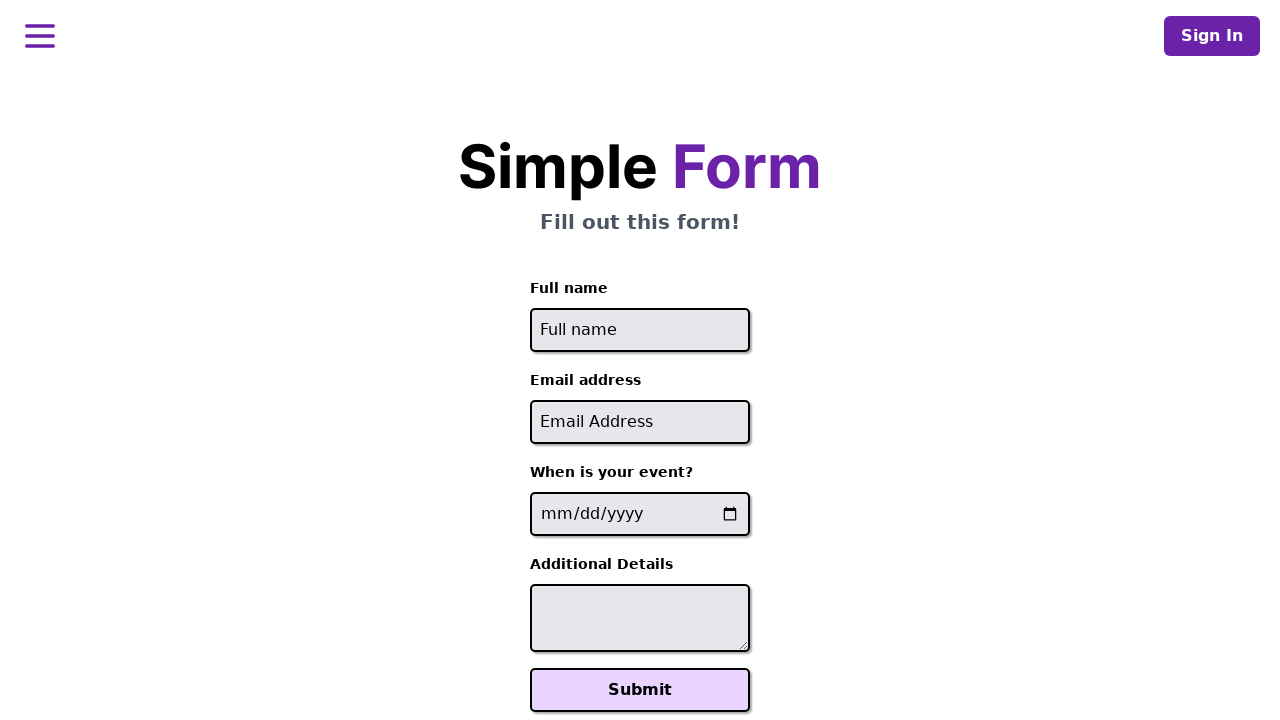

Filled full name field with 'John Smith' on #full-name
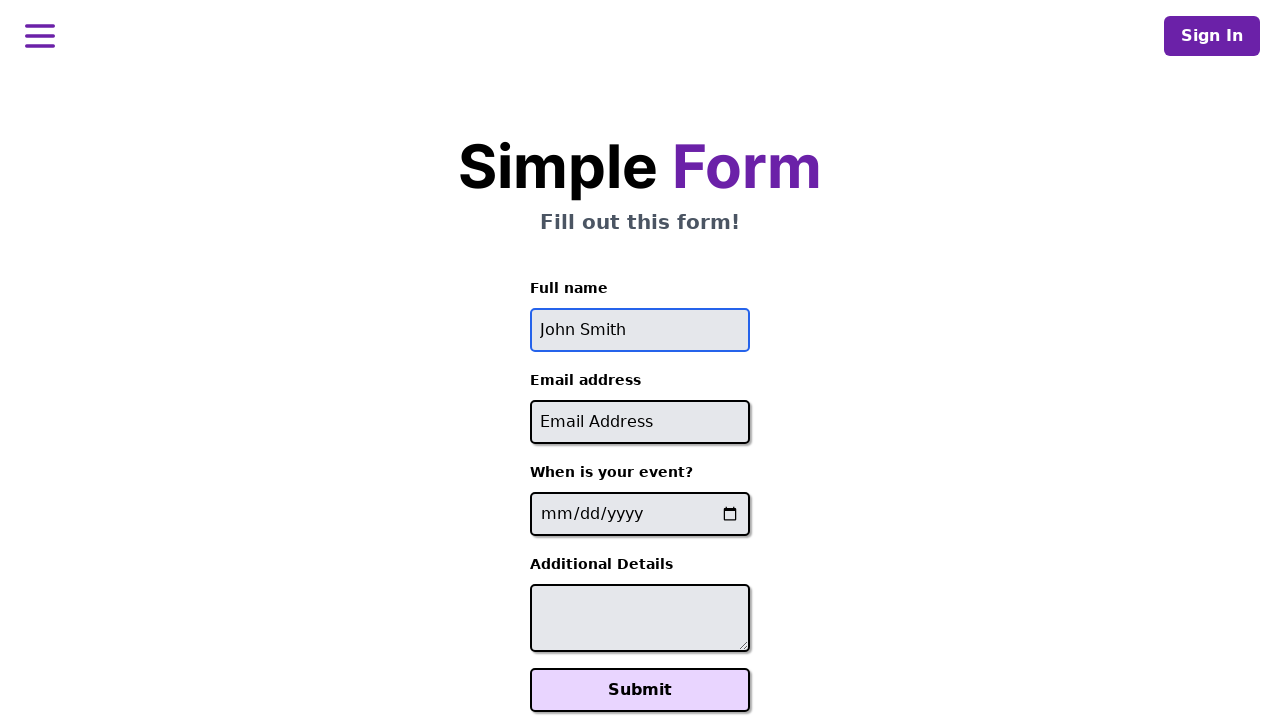

Filled email field with 'john.smith@example.com' on #email
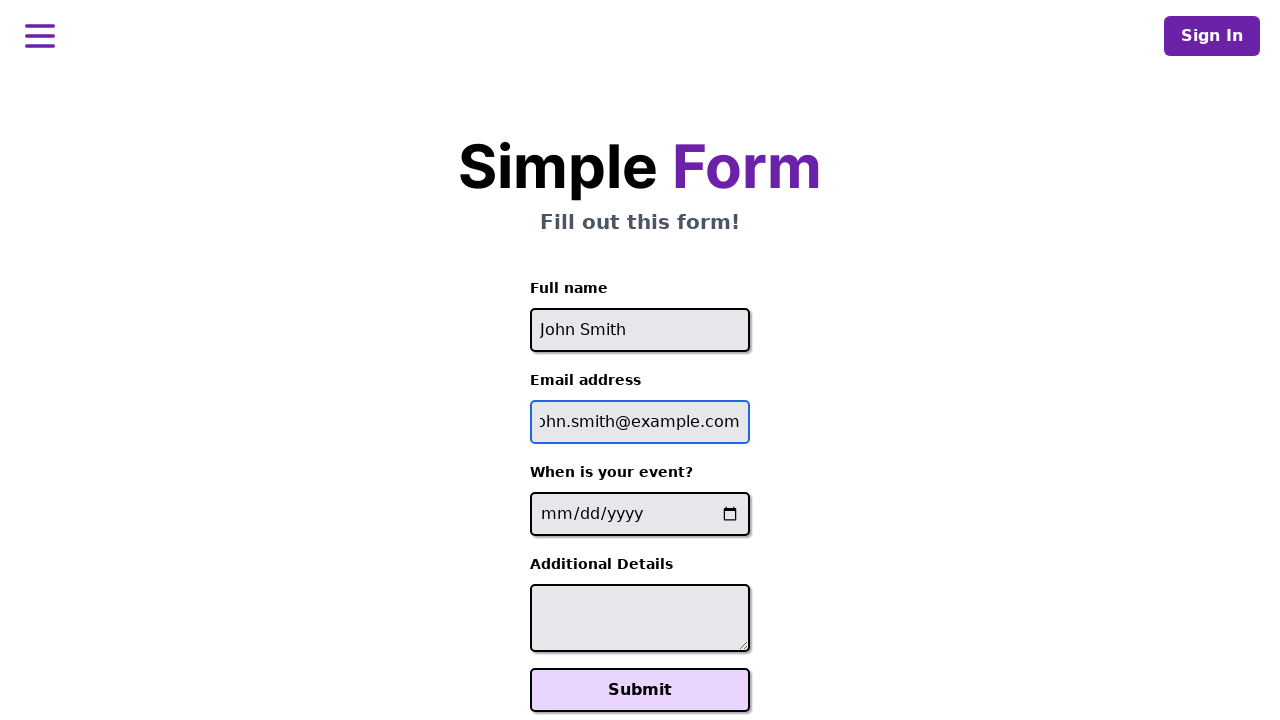

Filled event date field with '2024-06-15' on input[name='event-date']
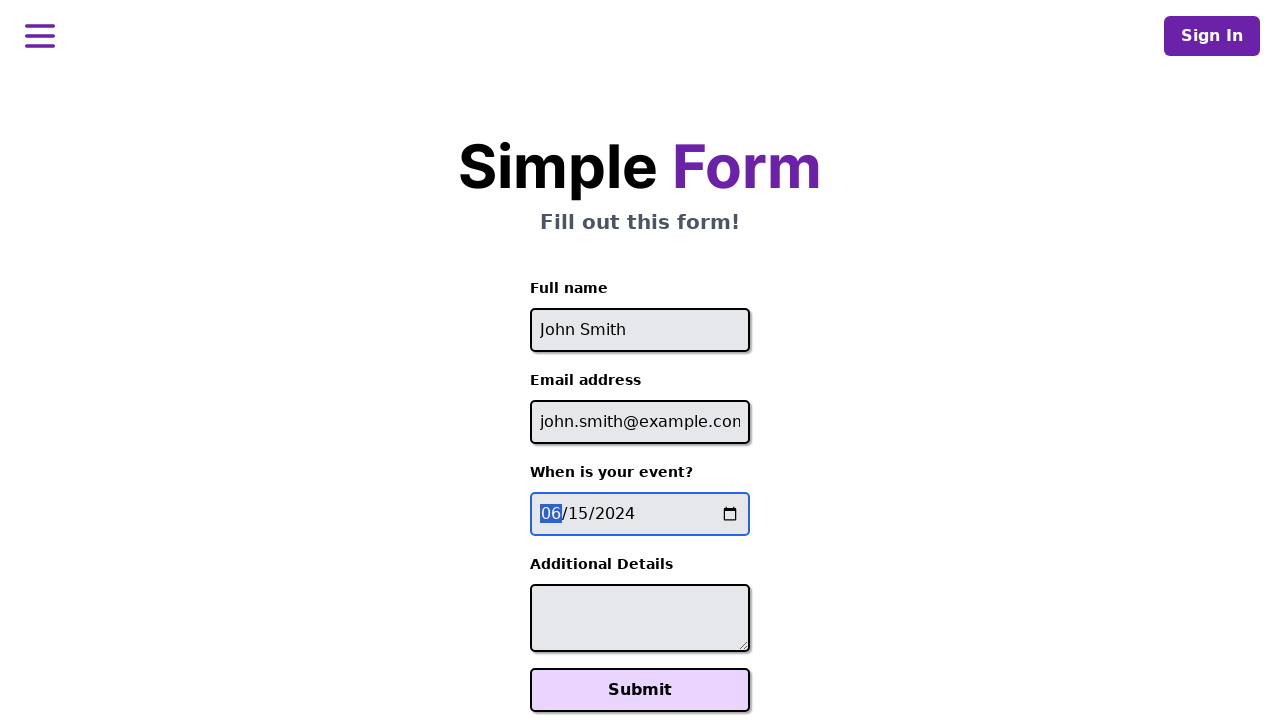

Filled additional details field with event notes on #additional-details
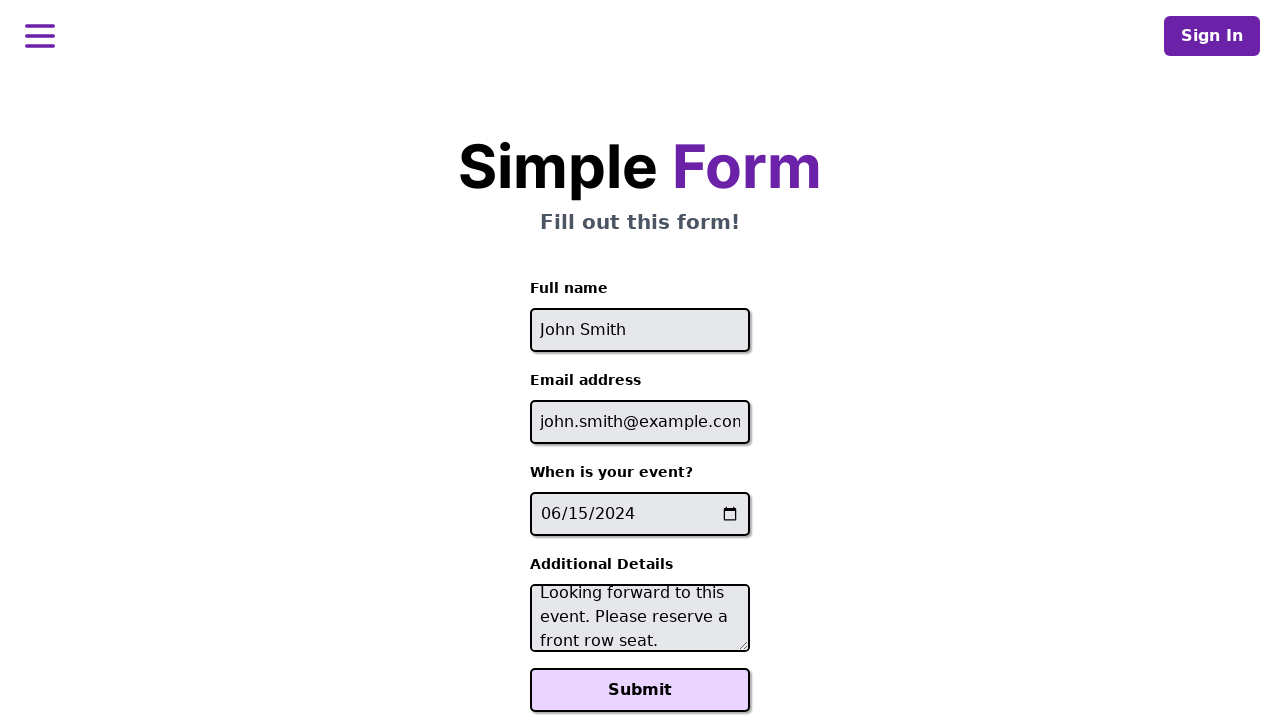

Clicked Submit button to register for event at (640, 690) on xpath=//button[text()='Submit']
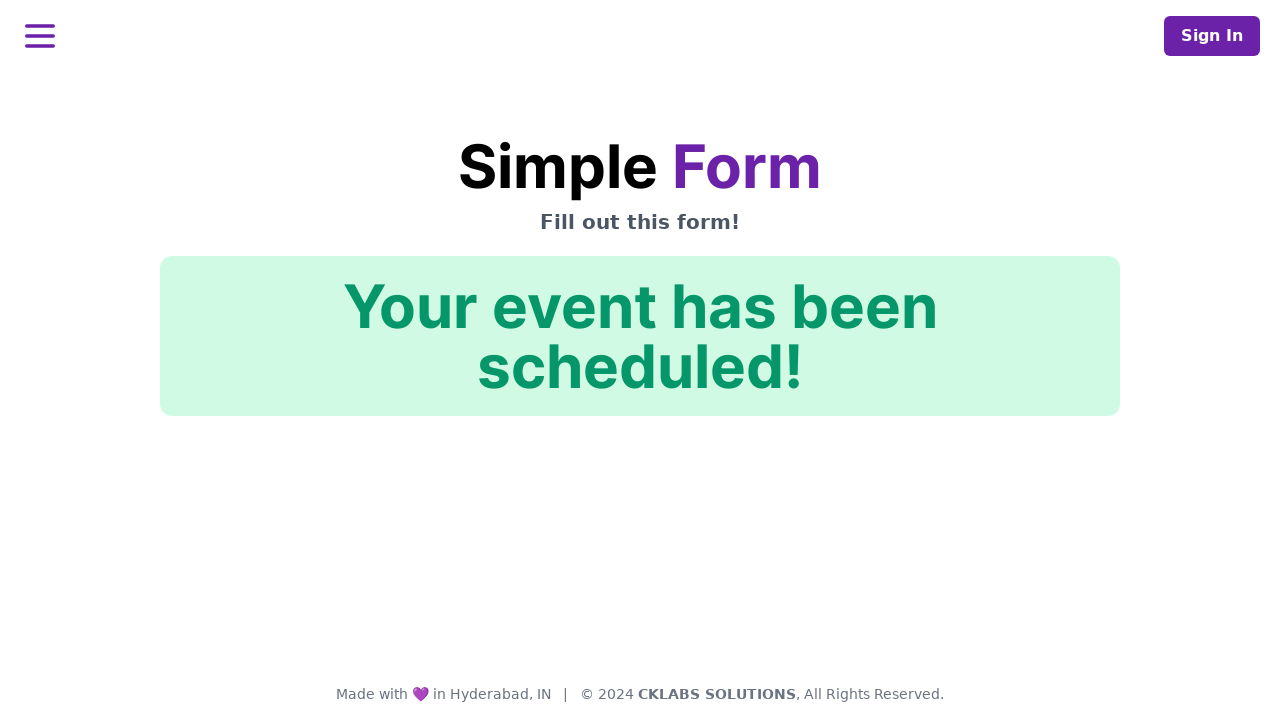

Confirmation message element loaded
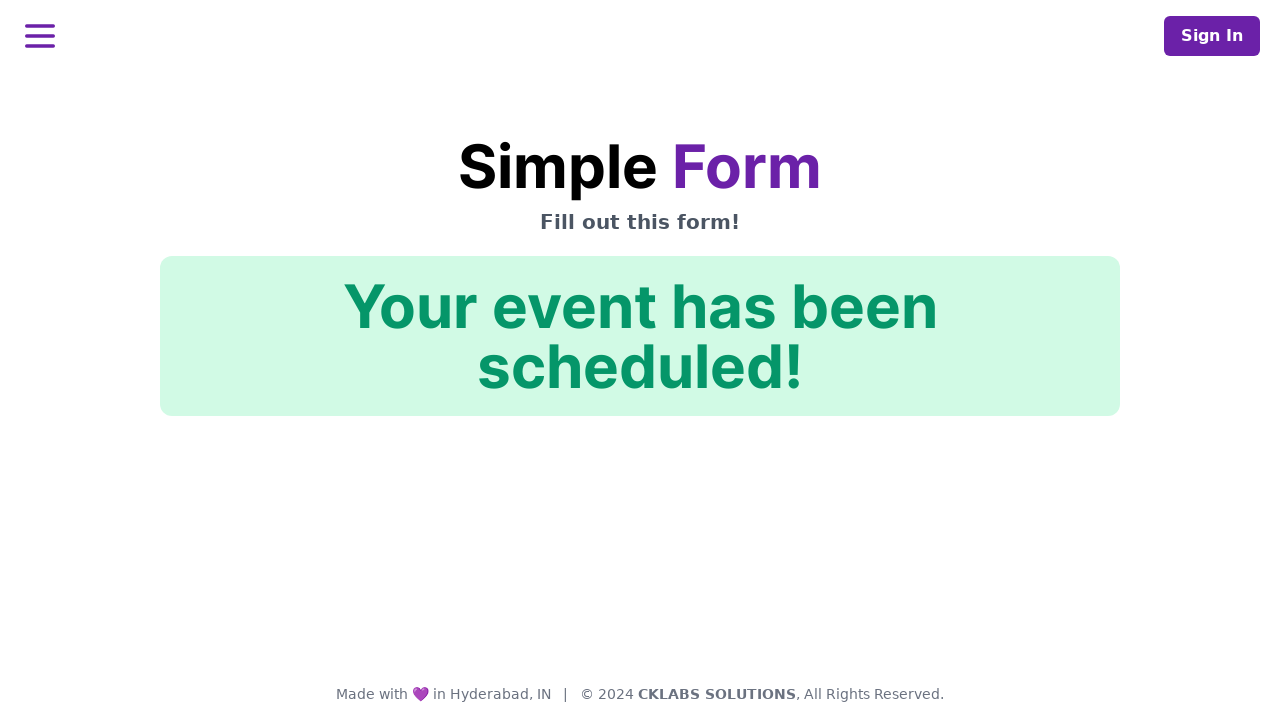

Verified confirmation message: 'Your event has been scheduled!'
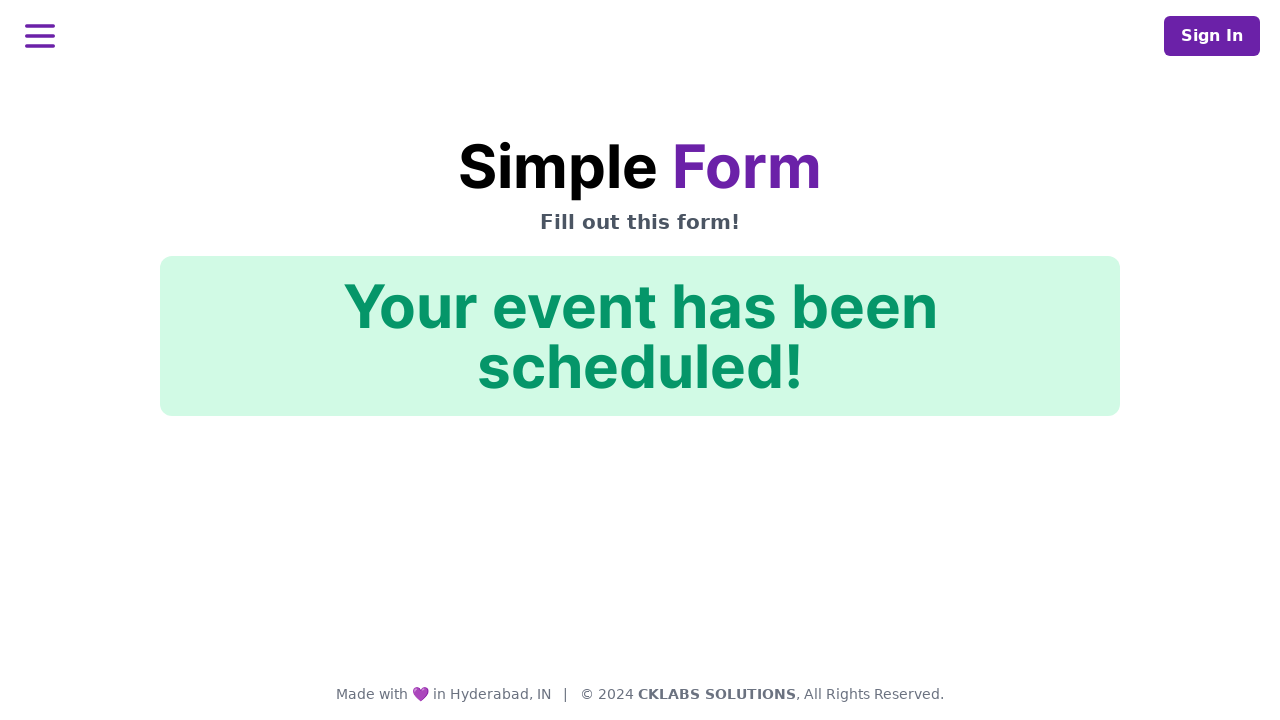

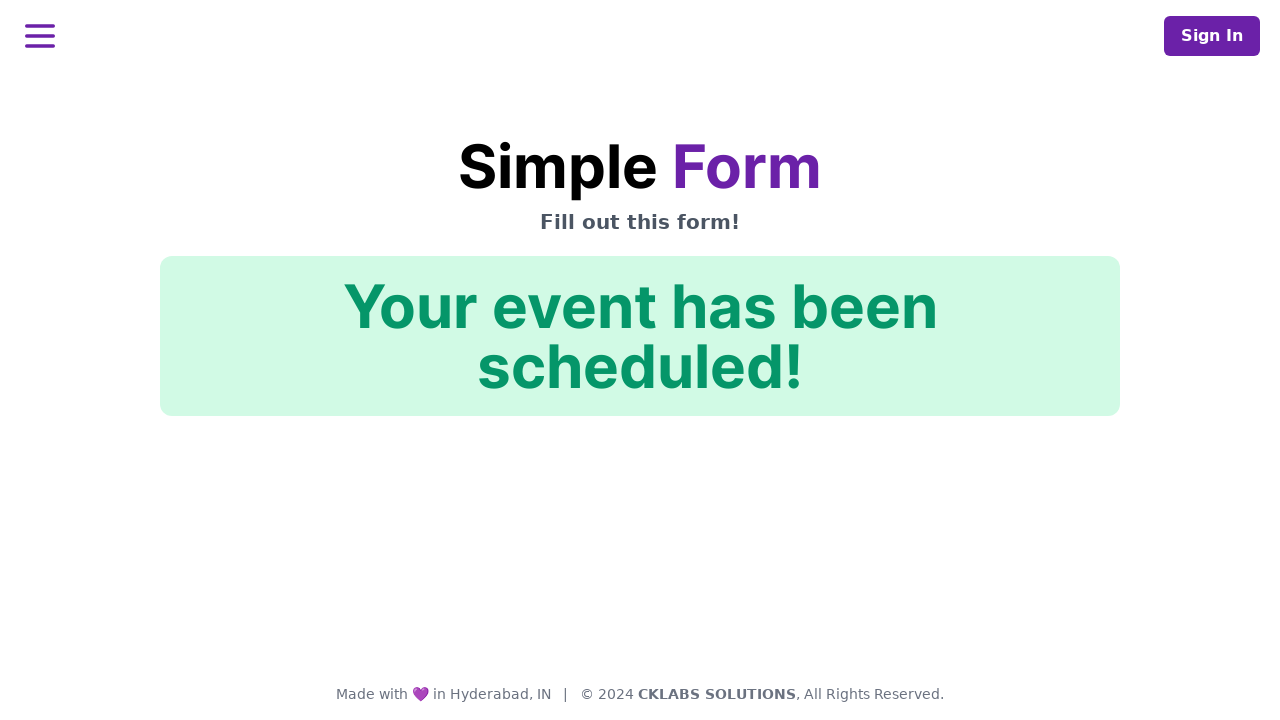